Tests browser window manipulation by maximizing, minimizing, setting fullscreen, and repositioning the window while tracking the location of a logo element on the page.

Starting URL: https://opensource-demo.orangehrmlive.com/web/index.php/auth/login

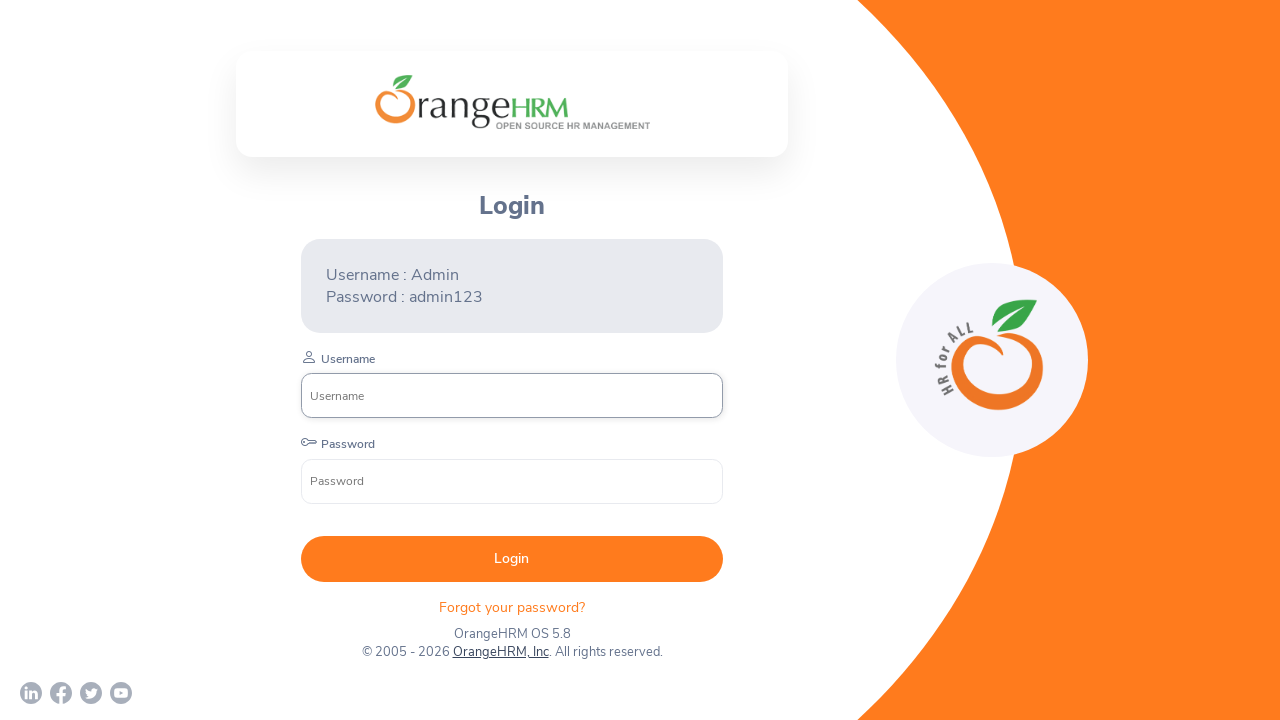

Logo element became visible
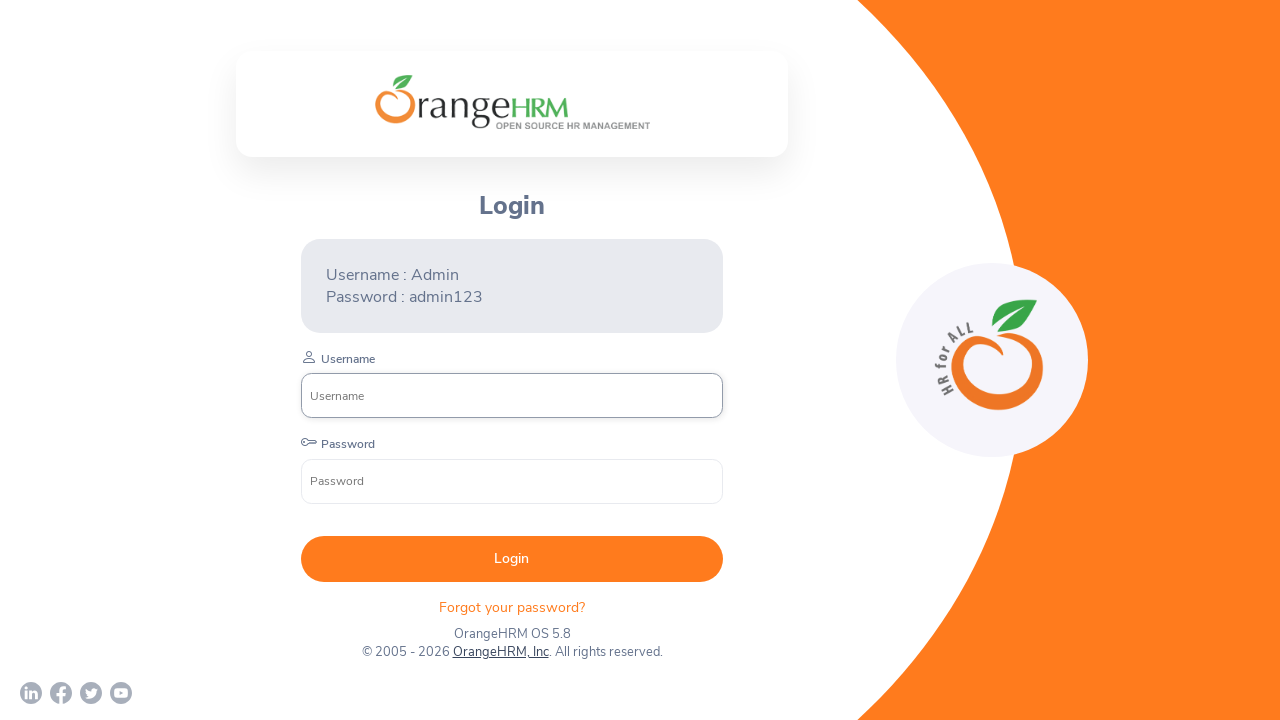

Retrieved initial logo position: (374.5, 75.34375)
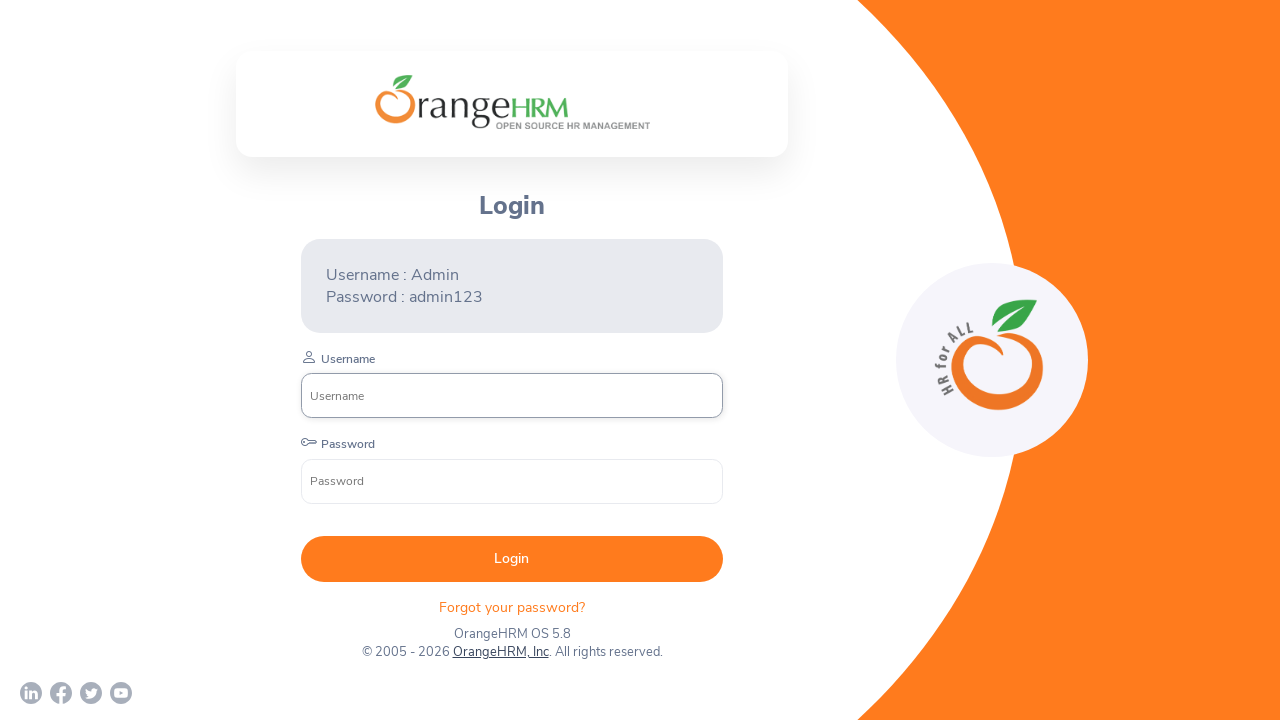

Maximized window to 1920x1080, logo position: (630.5, 255.34375)
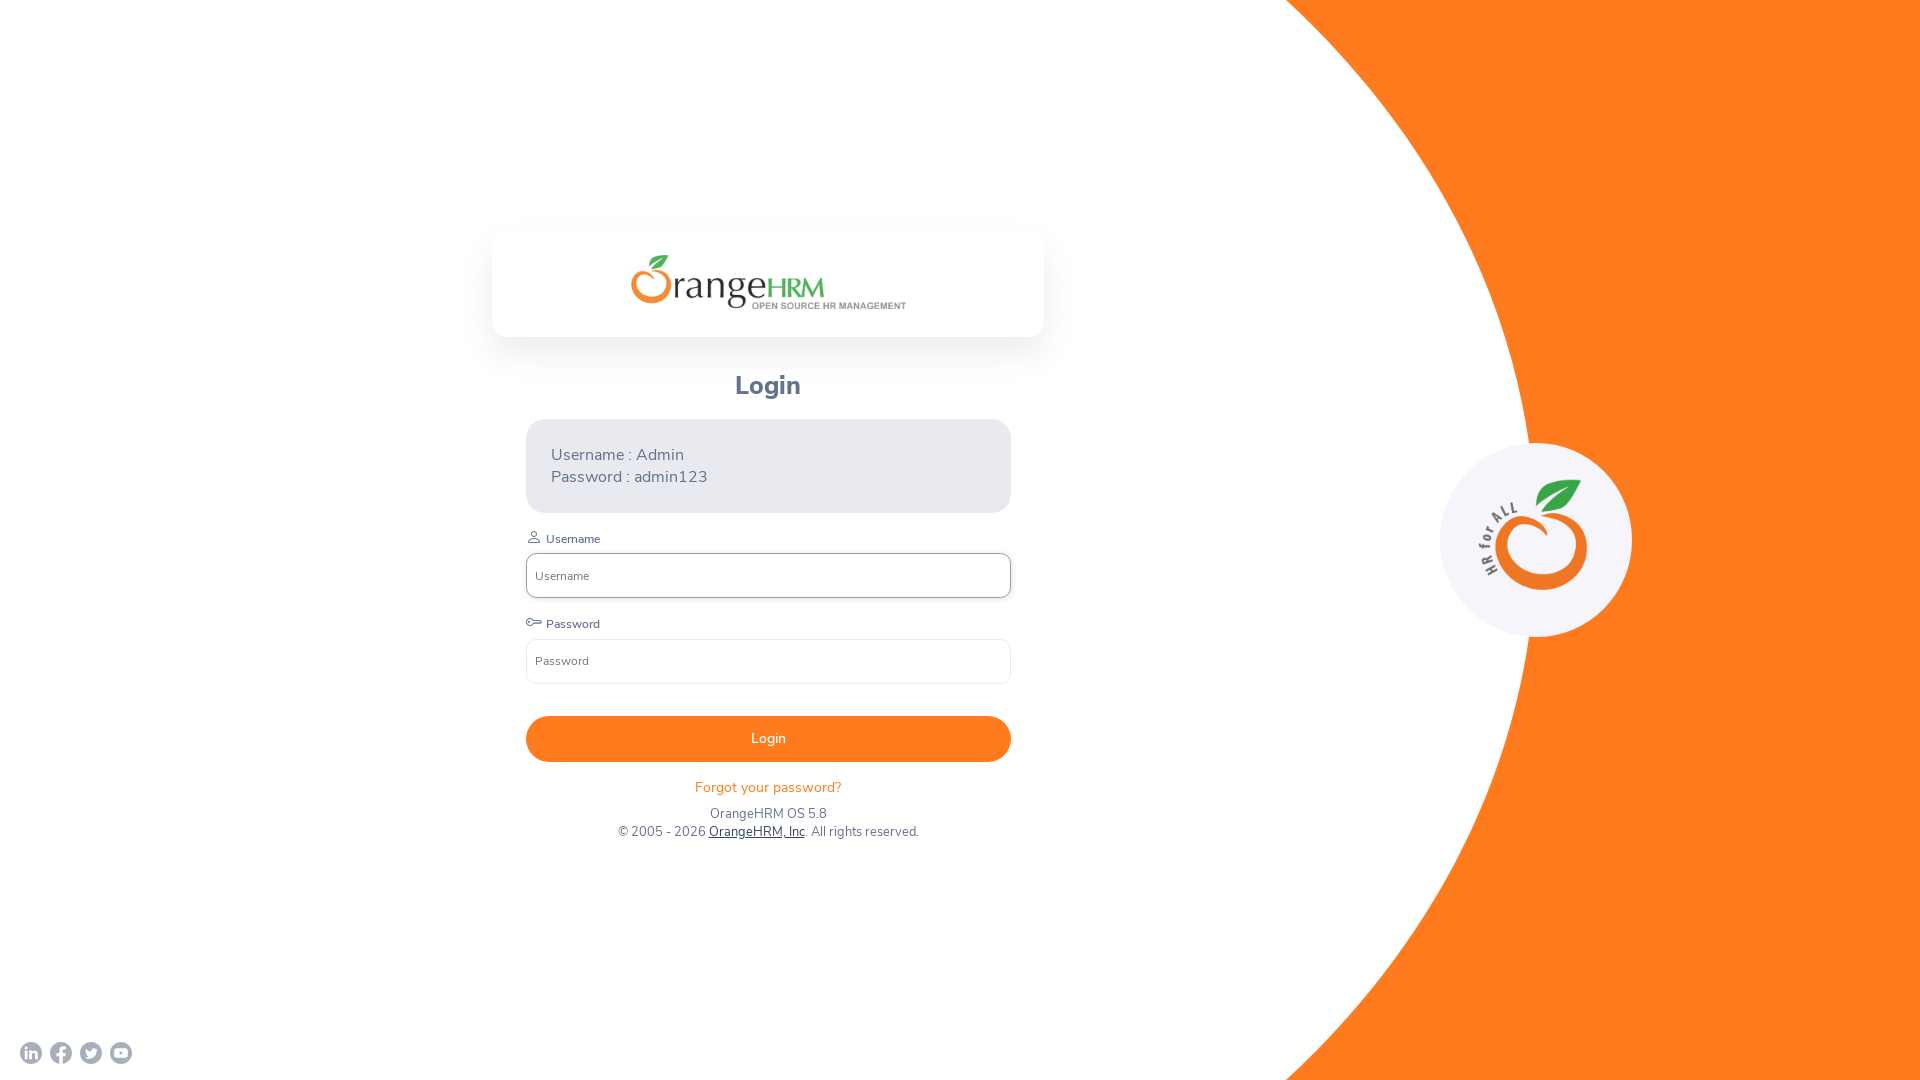

Set viewport to 800x600 (minimize simulation), logo position: (192, 40)
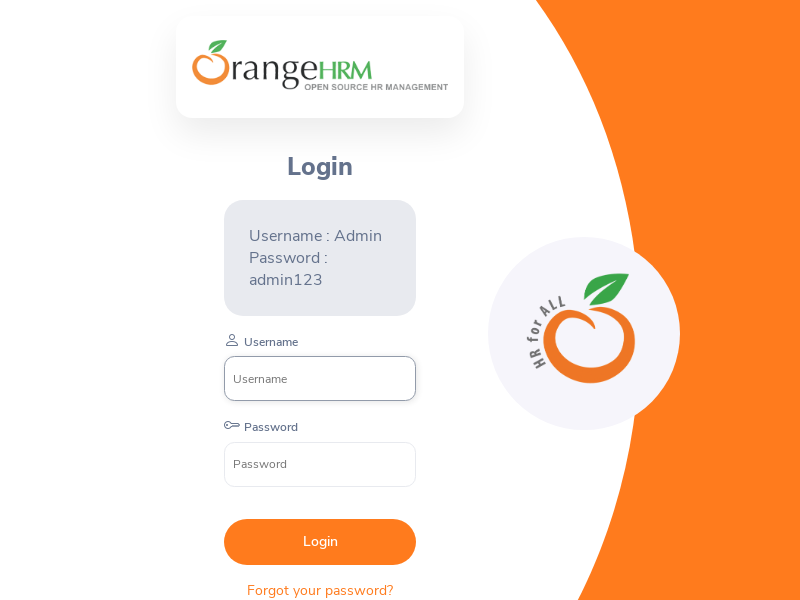

Set viewport to fullscreen-like 1920x1080, logo position: (630.5, 255.34375)
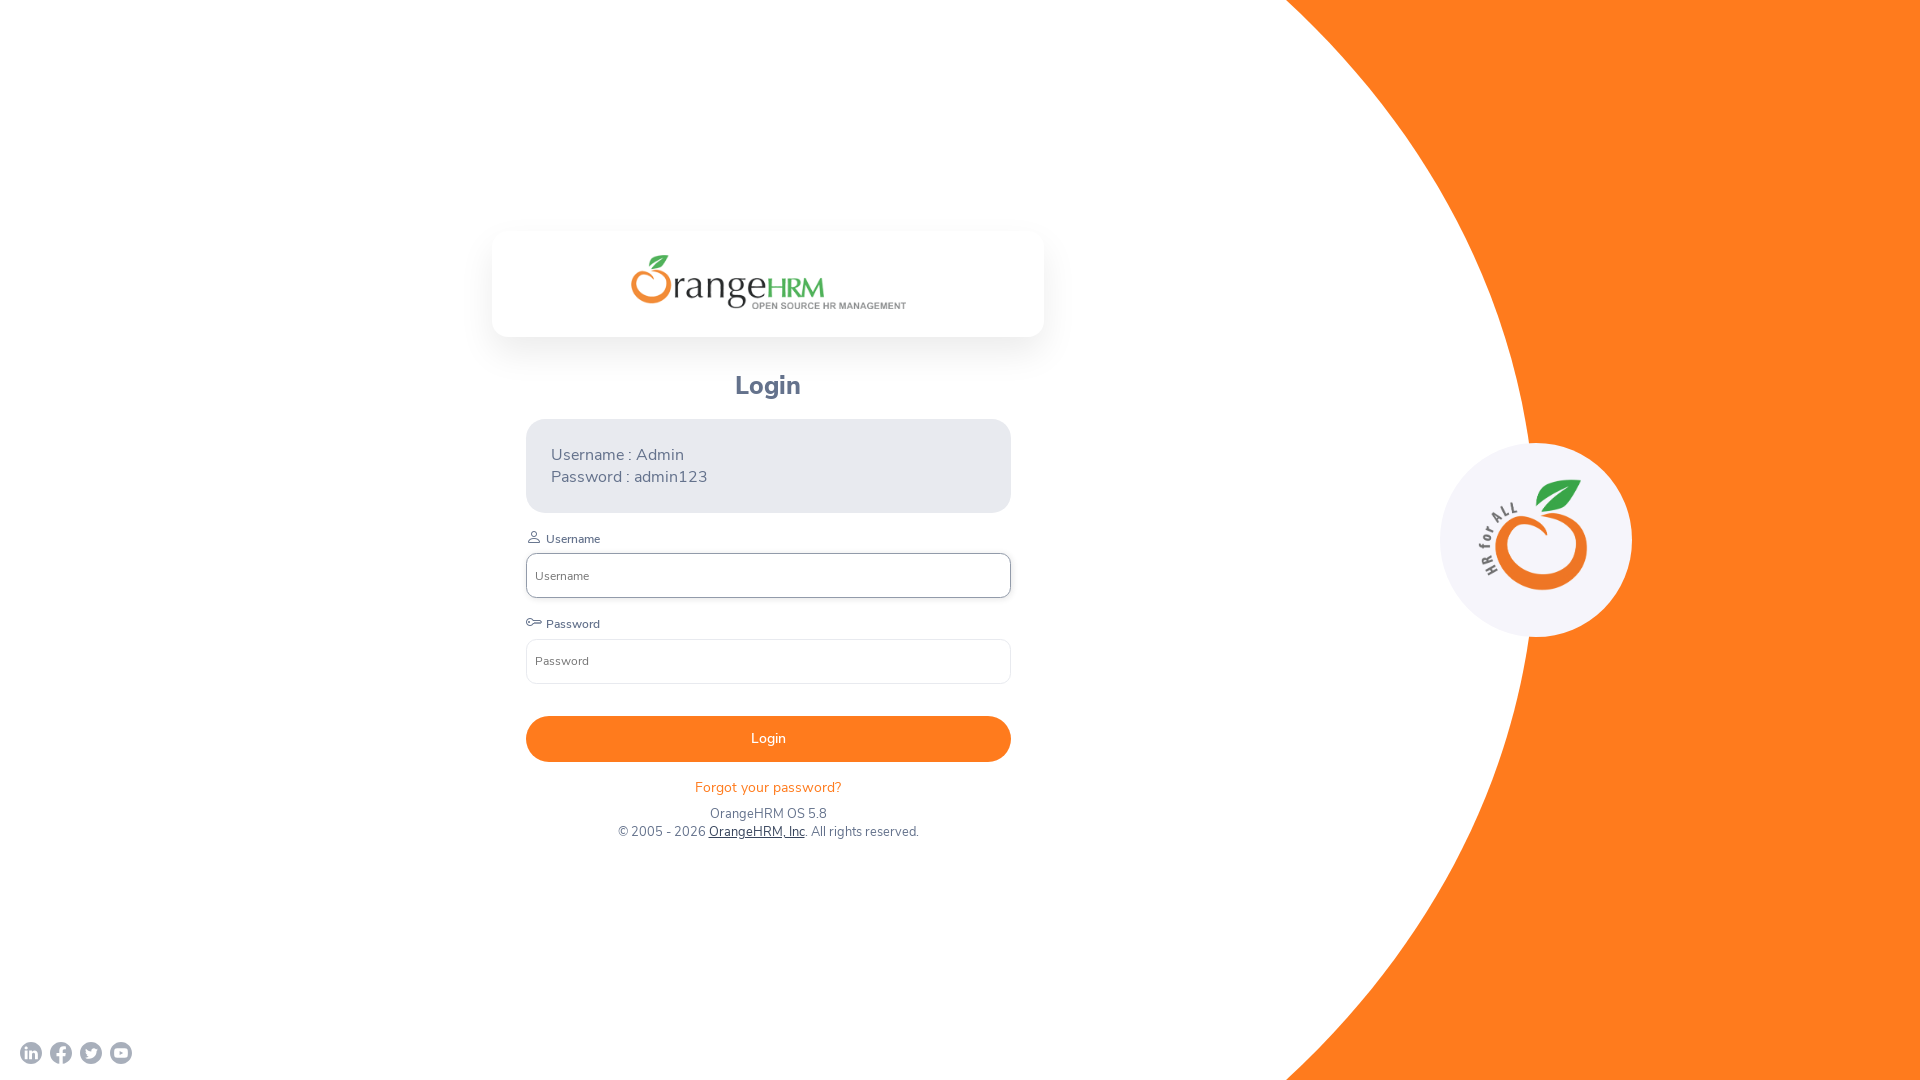

Set custom viewport to 1024x768, logo position: (272.09375, 99.34375)
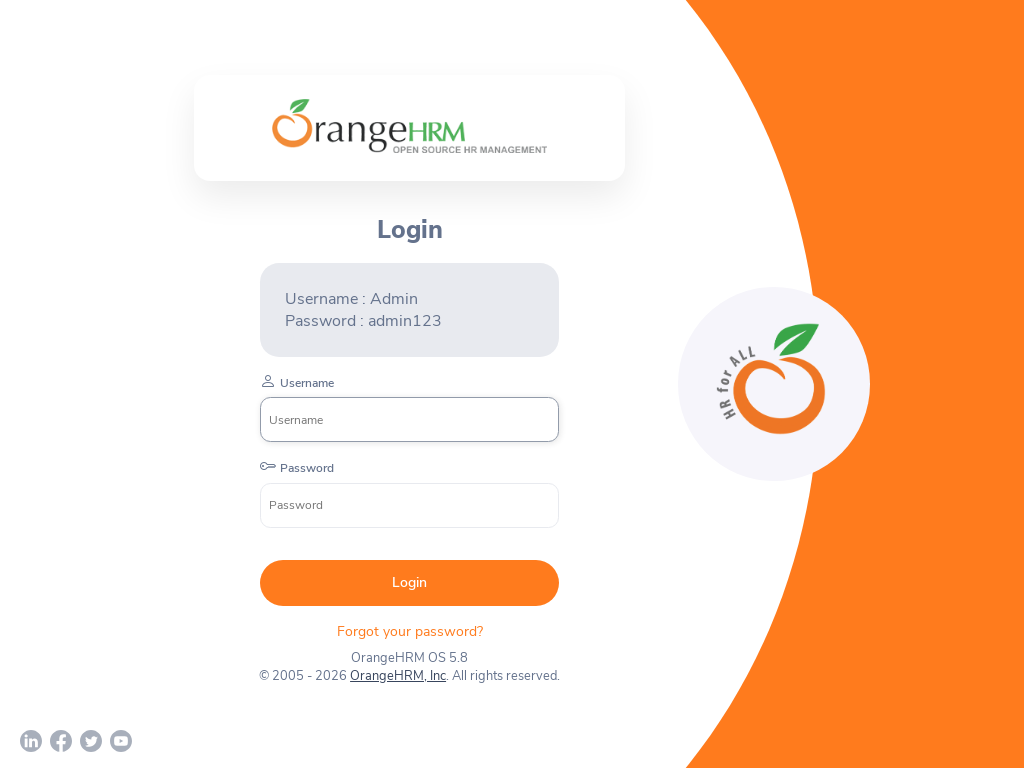

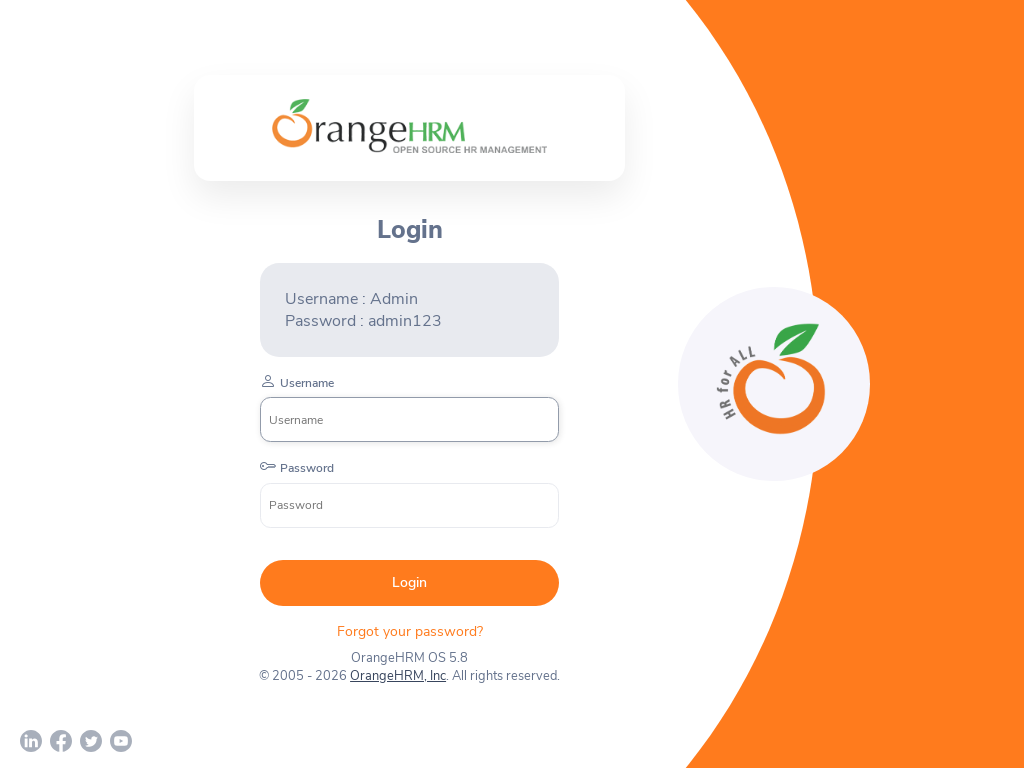